Tests browser window handling by clicking a link that opens a new tab/window, switching to the child window, verifying its title, and closing it.

Starting URL: http://demo.automationtesting.in/Windows.html

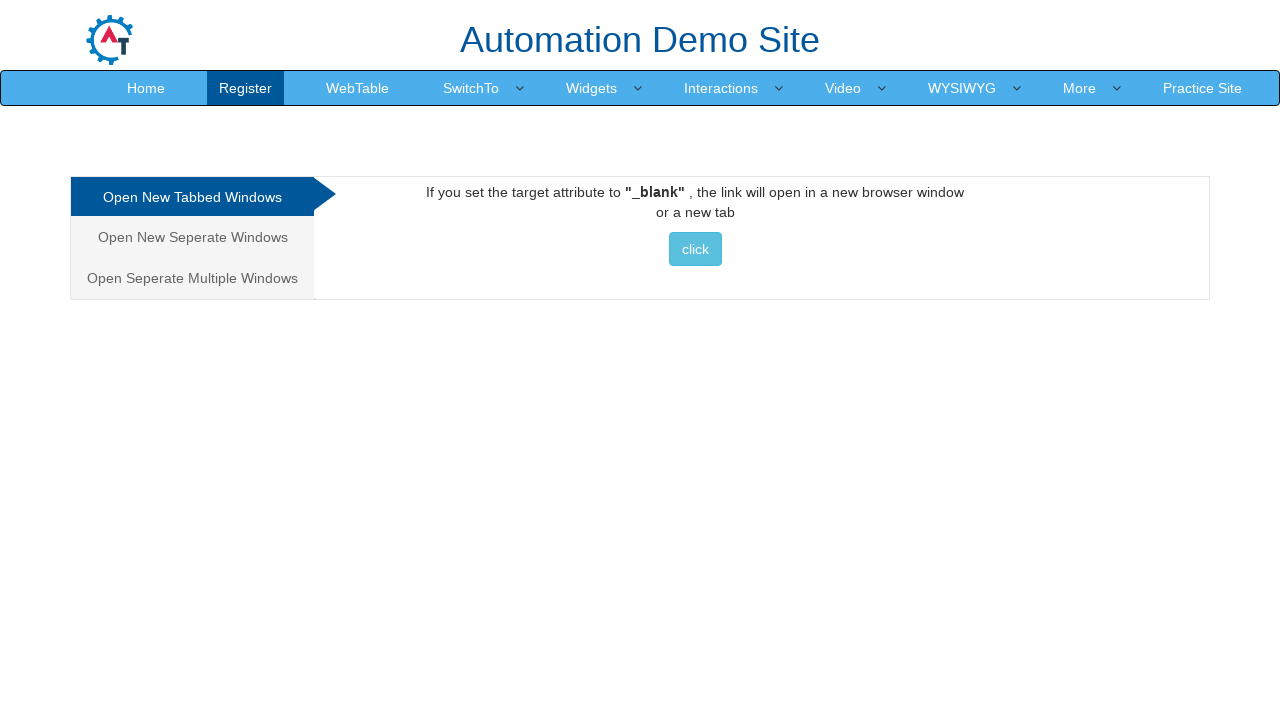

Printed title of main window
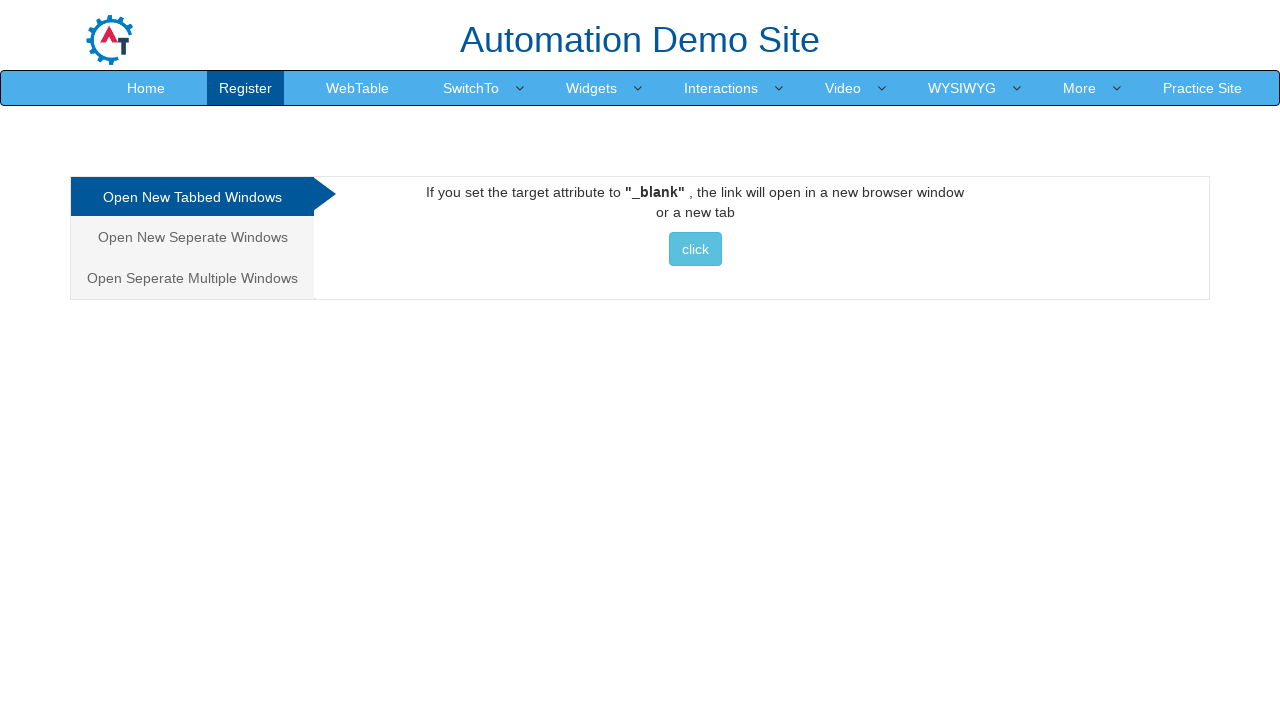

Clicked link in Tabbed section to open new window/tab at (695, 249) on xpath=//div[@id='Tabbed']//a
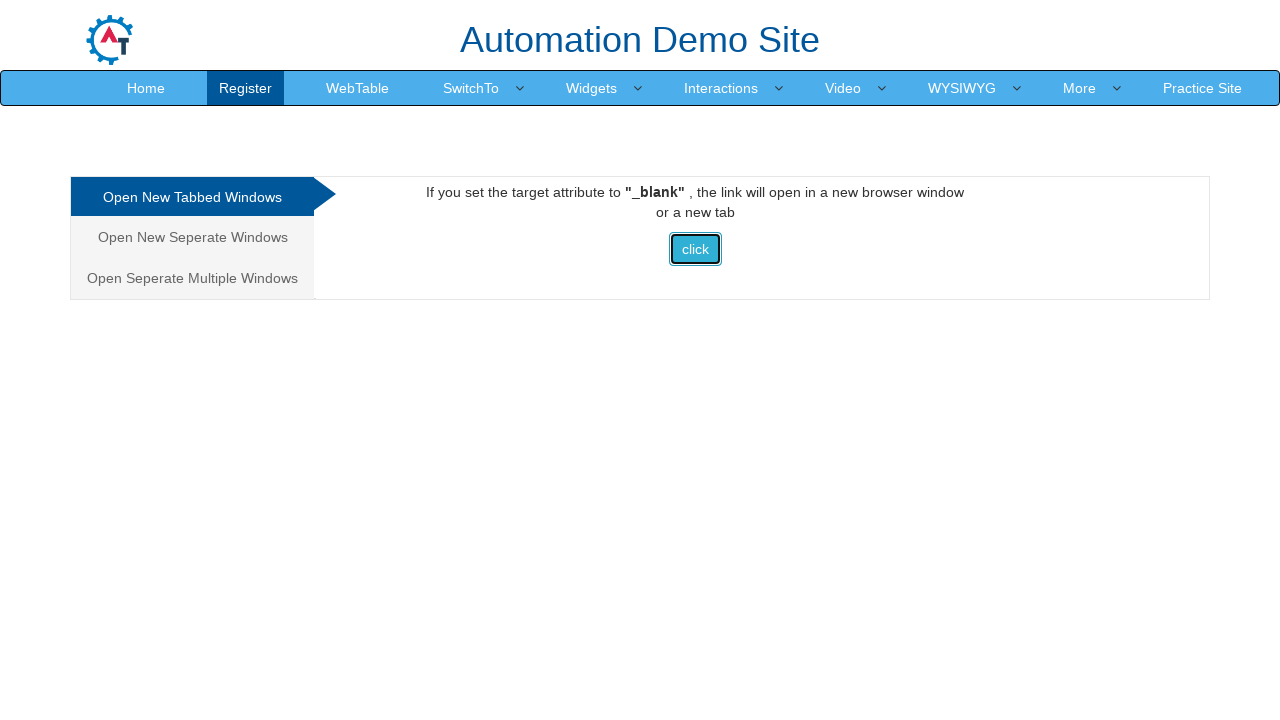

Waited 2 seconds for new page to open
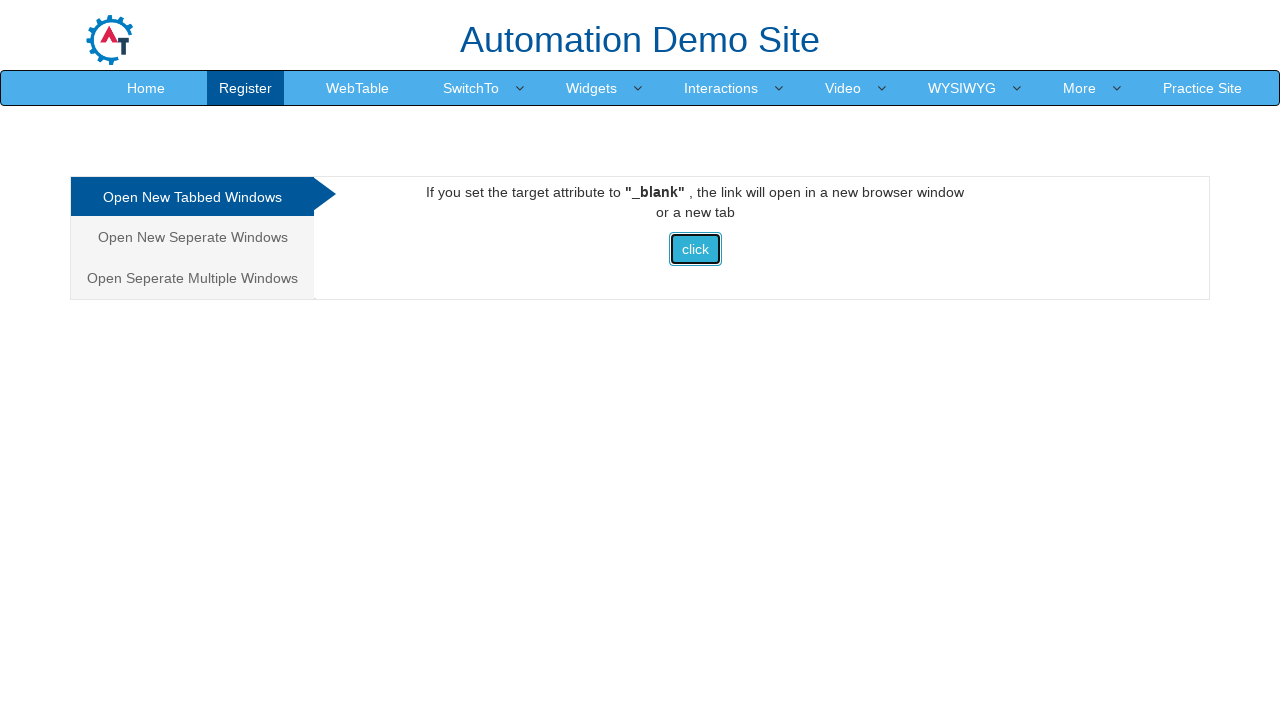

Retrieved all pages from context
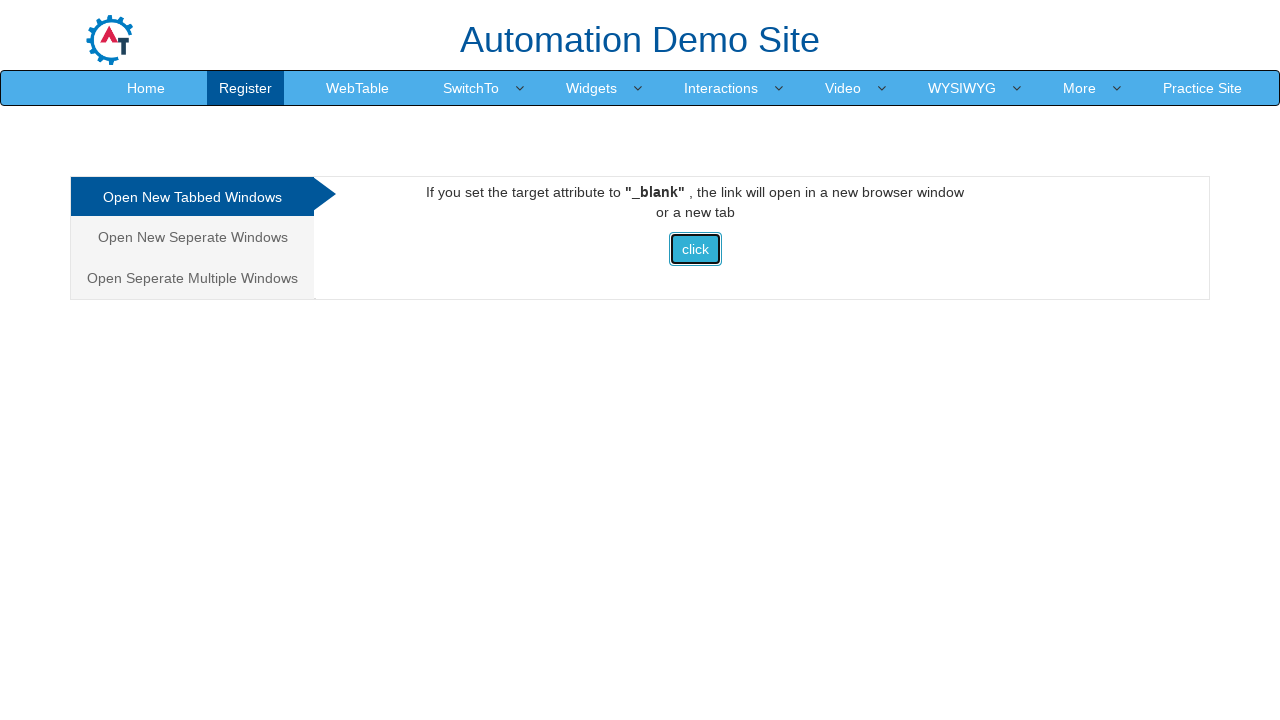

Identified parent page
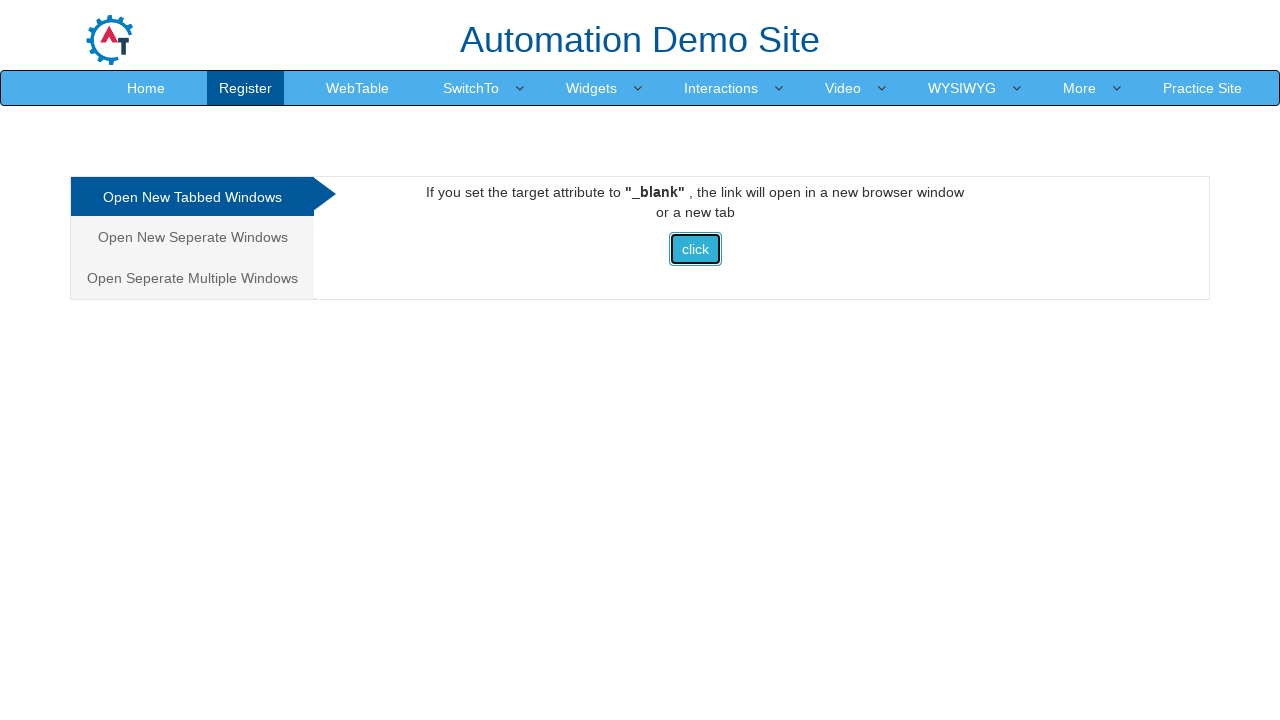

Identified child page (if exists)
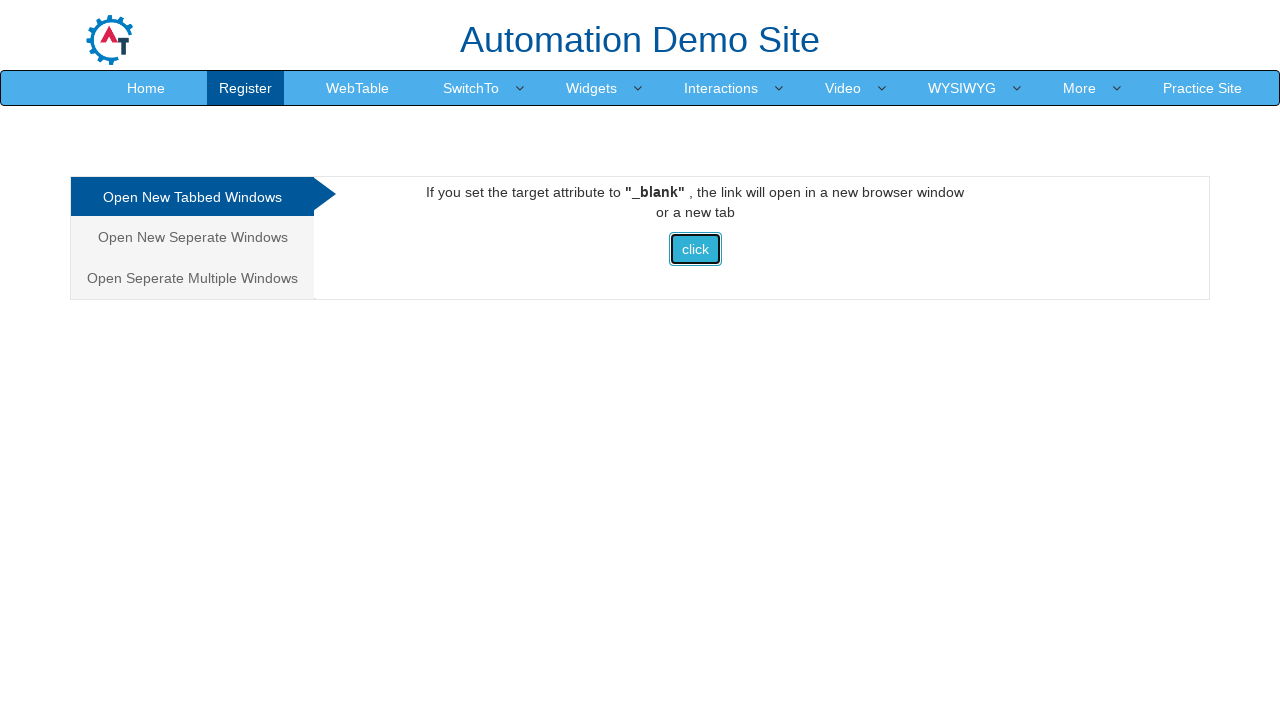

Switched to child window by bringing it to front
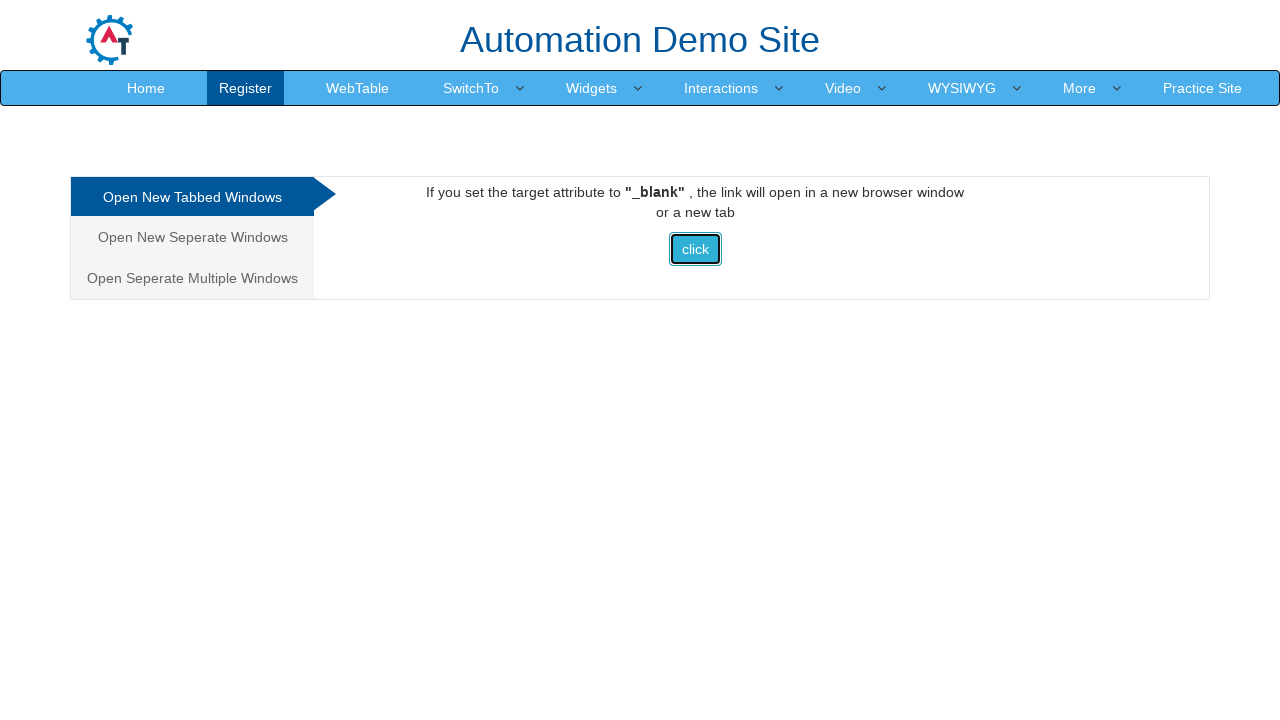

Waited for child page to load
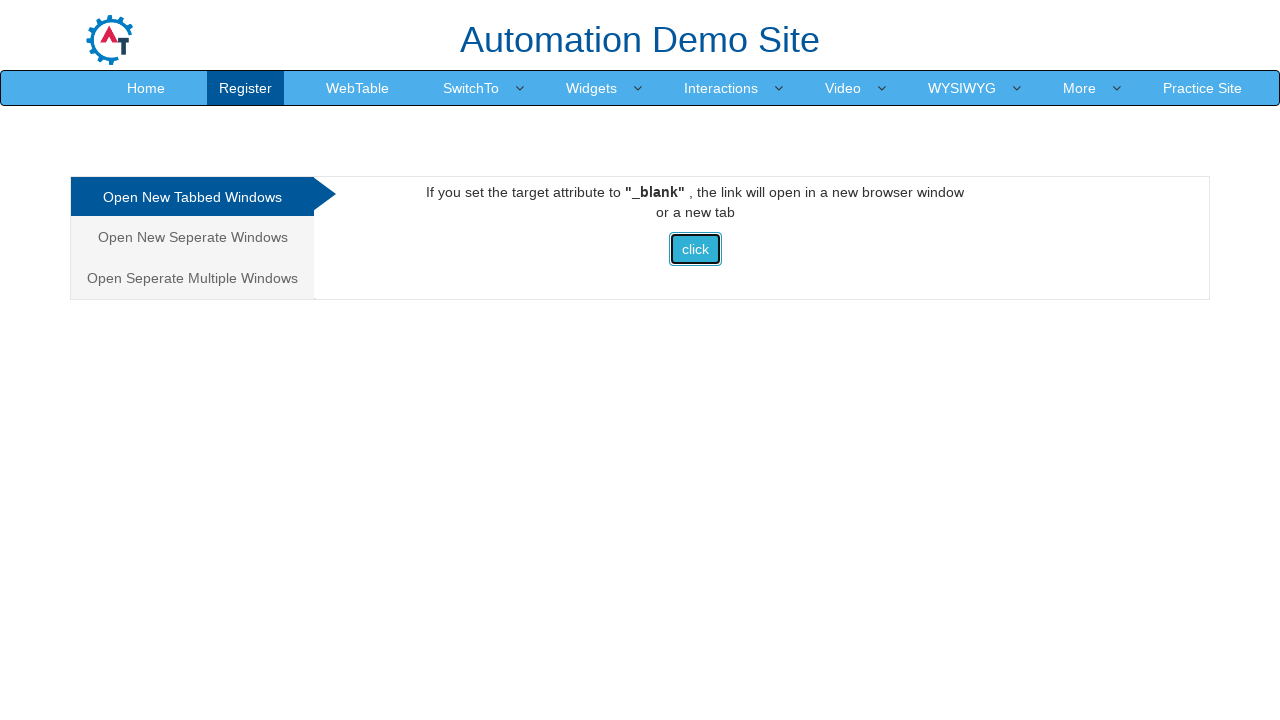

Printed title of child window
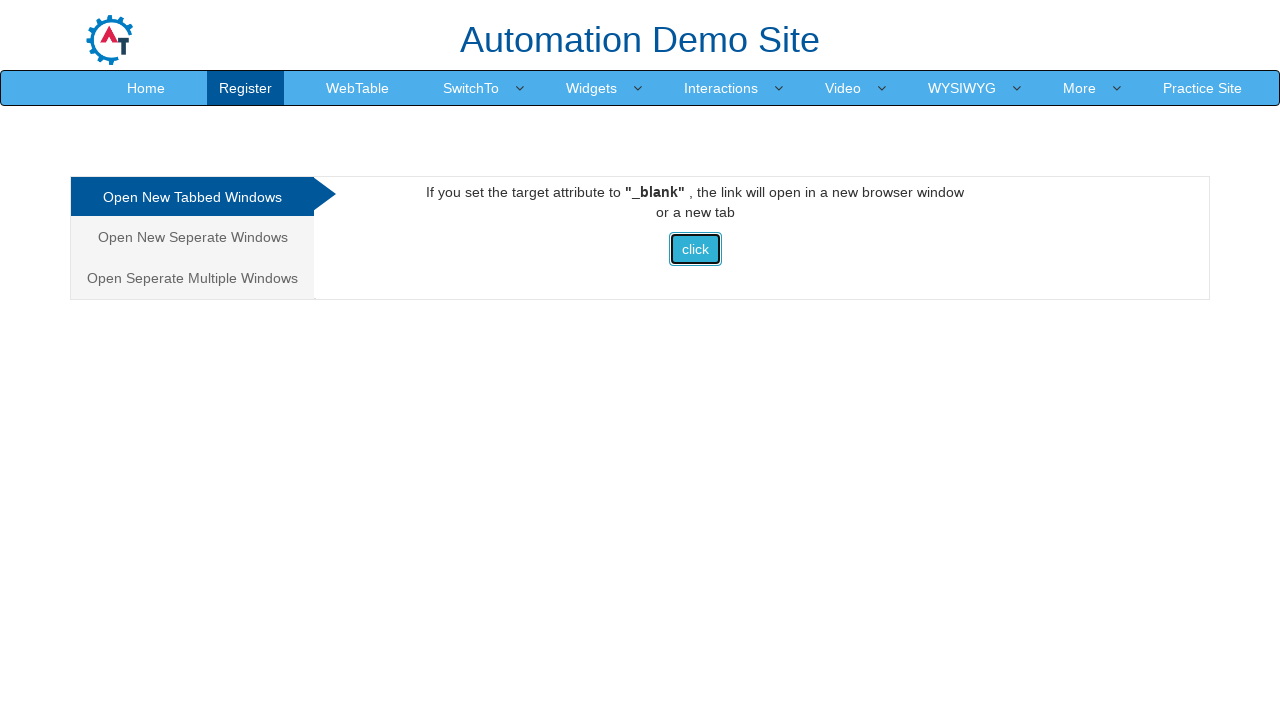

Closed child window
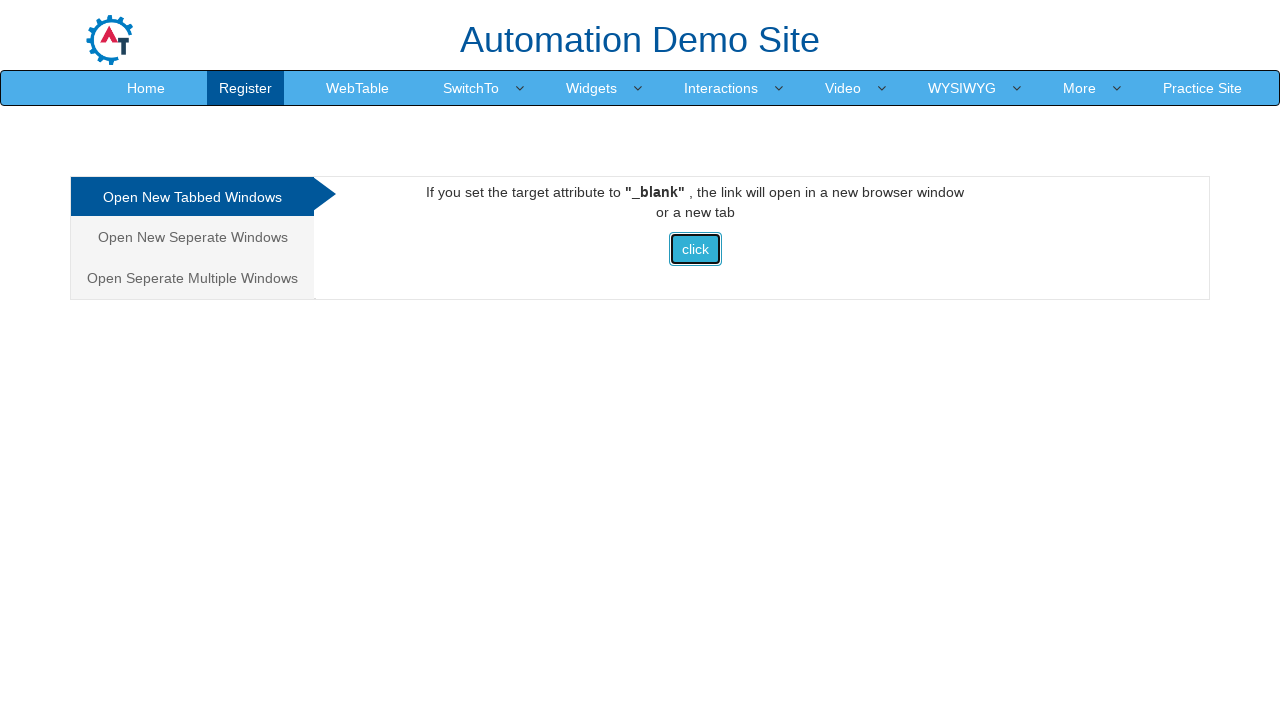

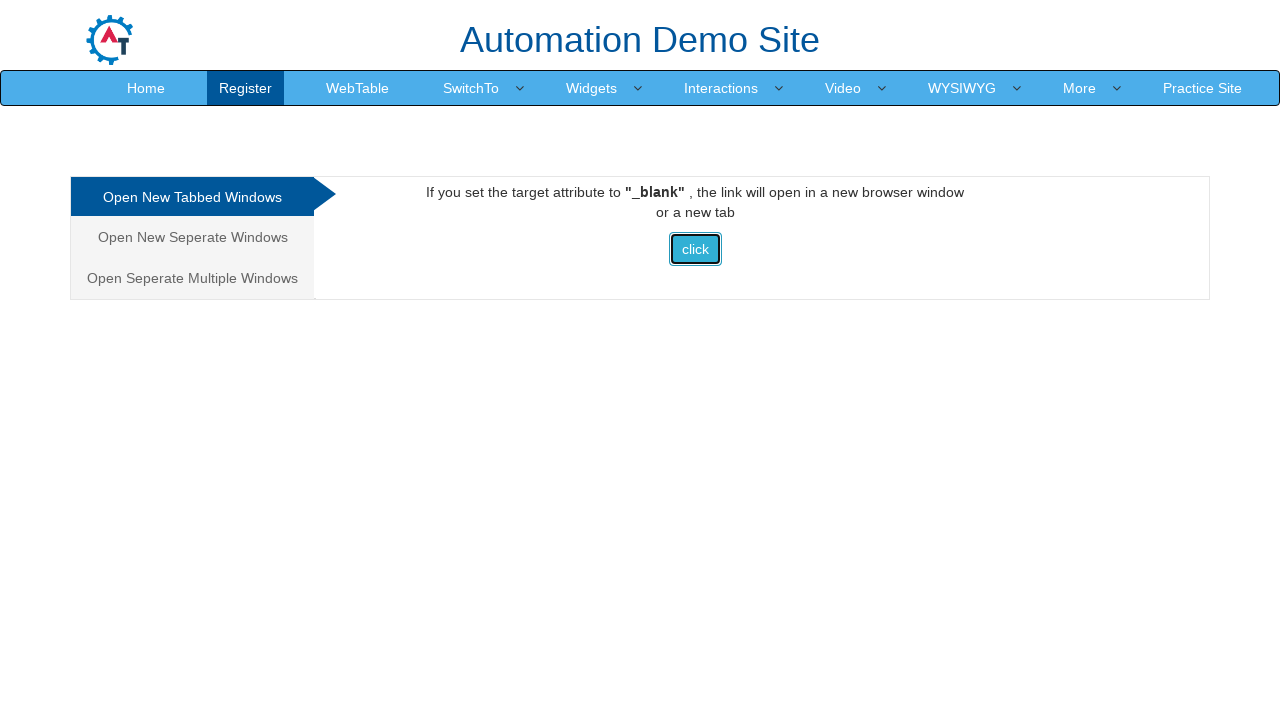